Tests prompt dialog by clicking prompt button, entering a number, and verifying the response messages

Starting URL: https://ricouto.github.io/

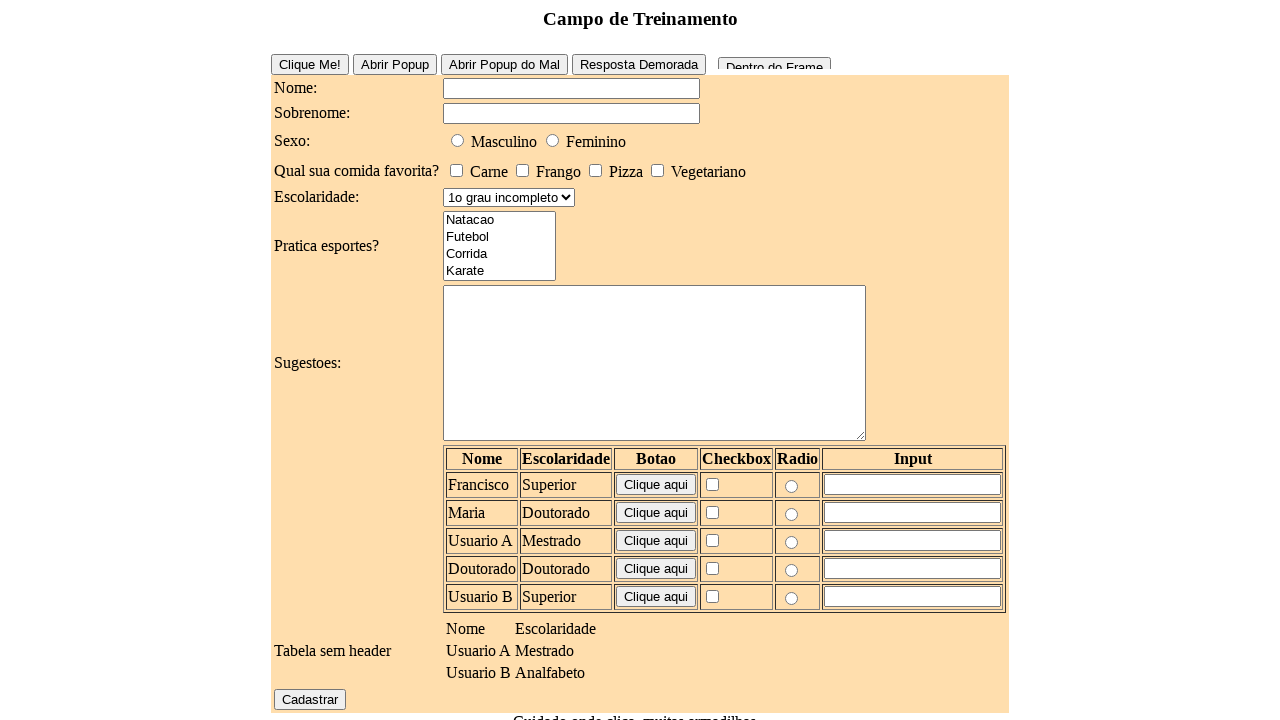

Registered dialog handler for prompt dialogs
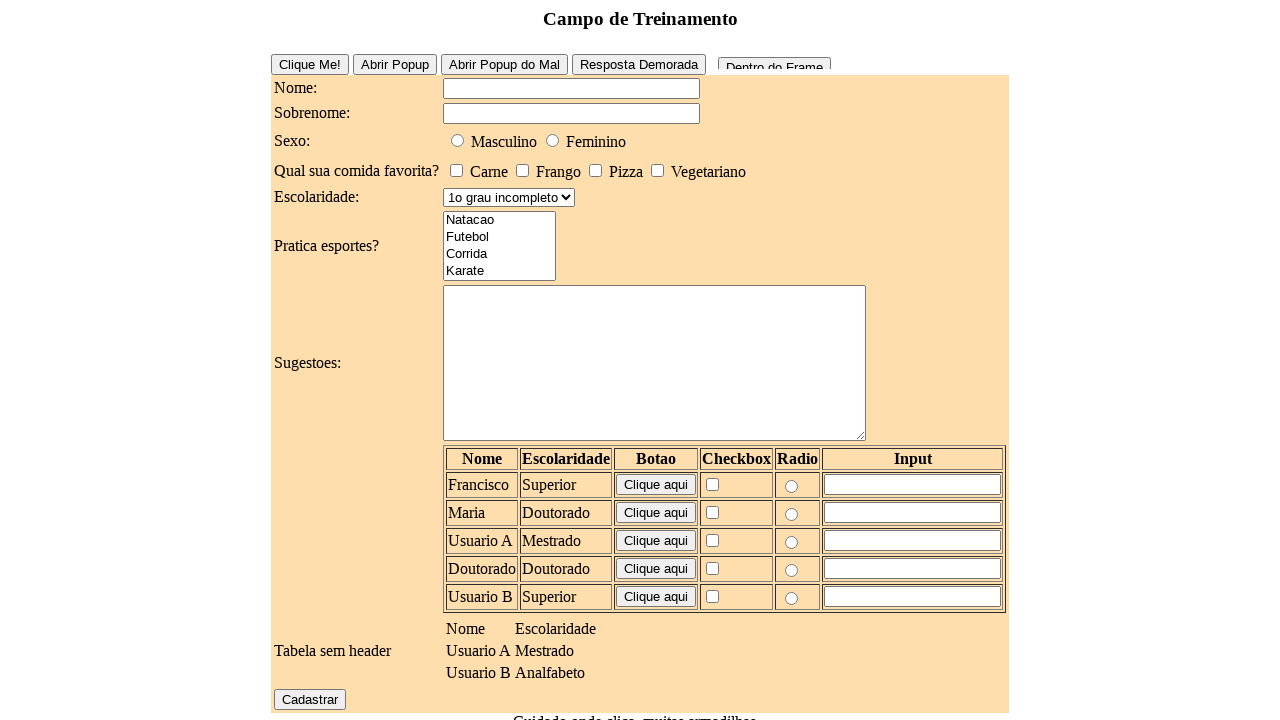

Accepted first prompt dialog and entered '1' at (696, 641) on #prompt
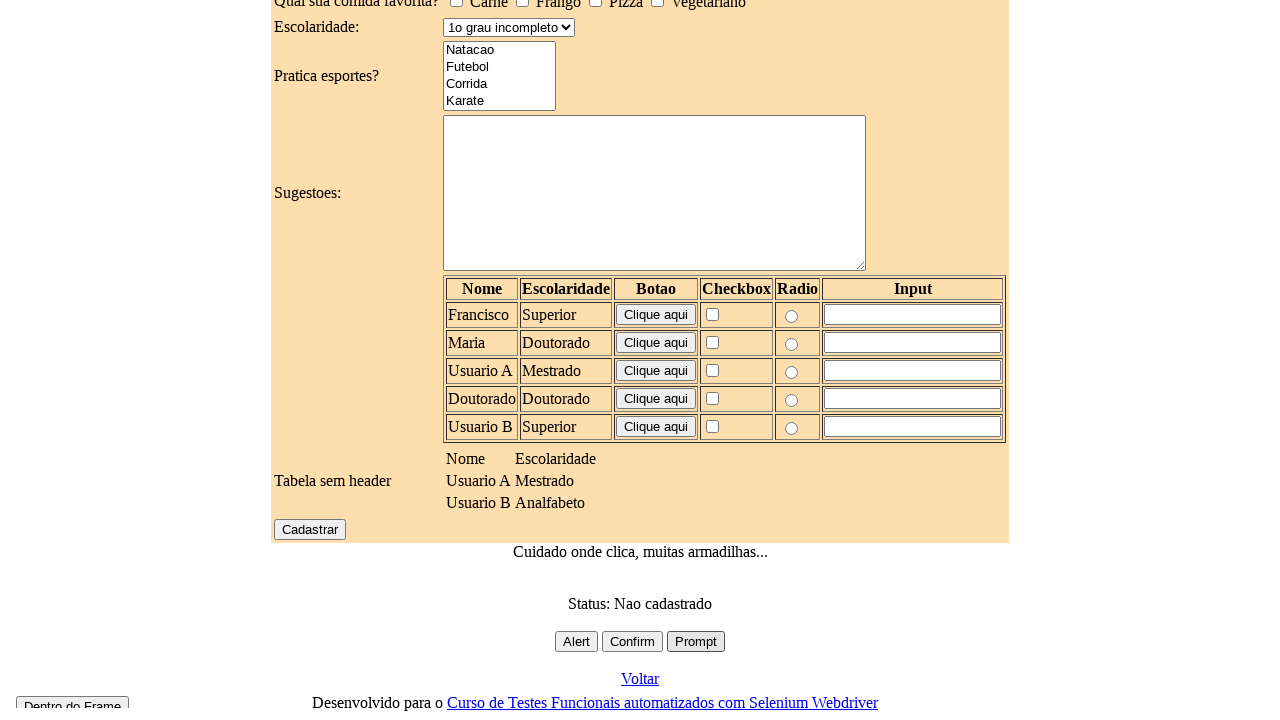

Accepted subsequent prompt dialog
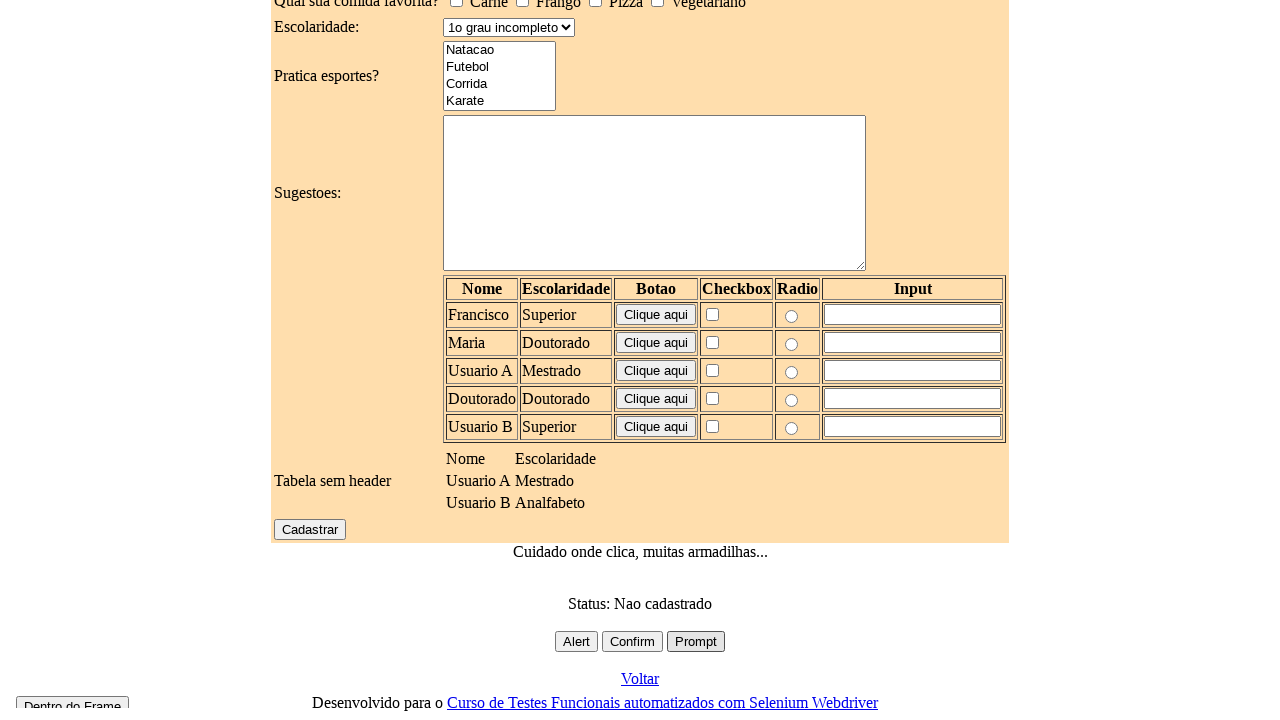

Accepted subsequent prompt dialog
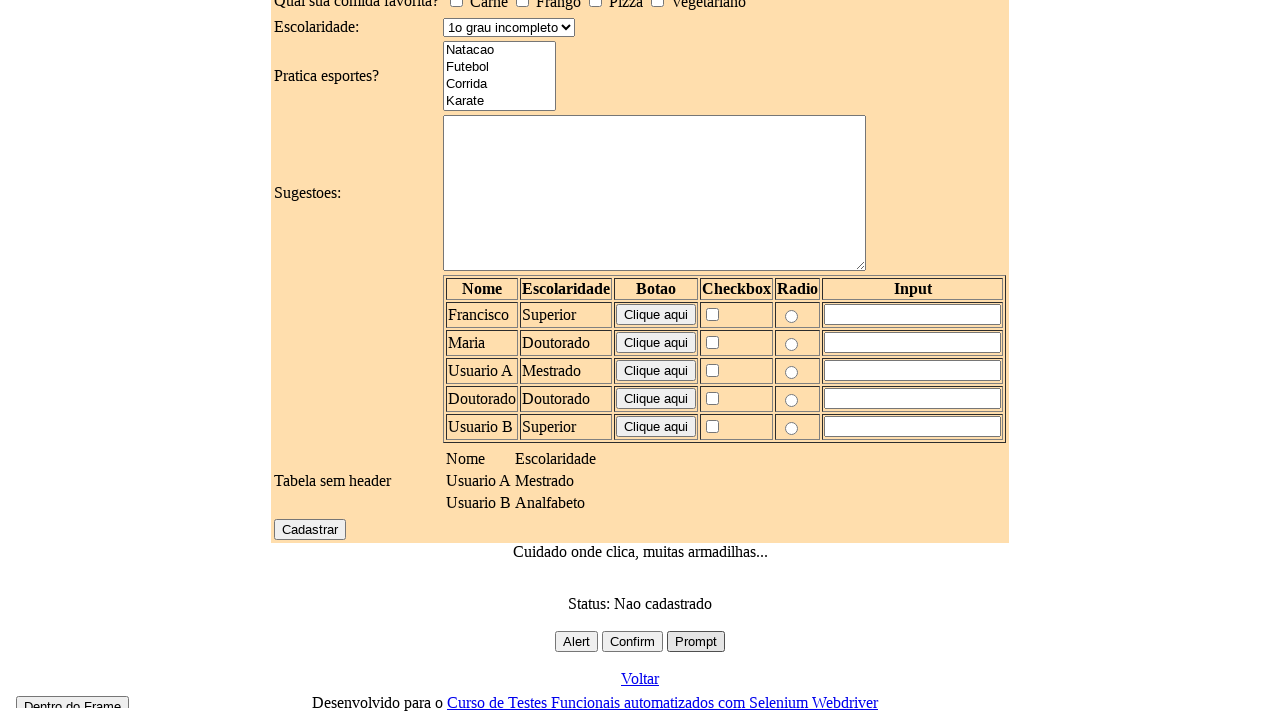

Clicked prompt button to trigger dialog sequence
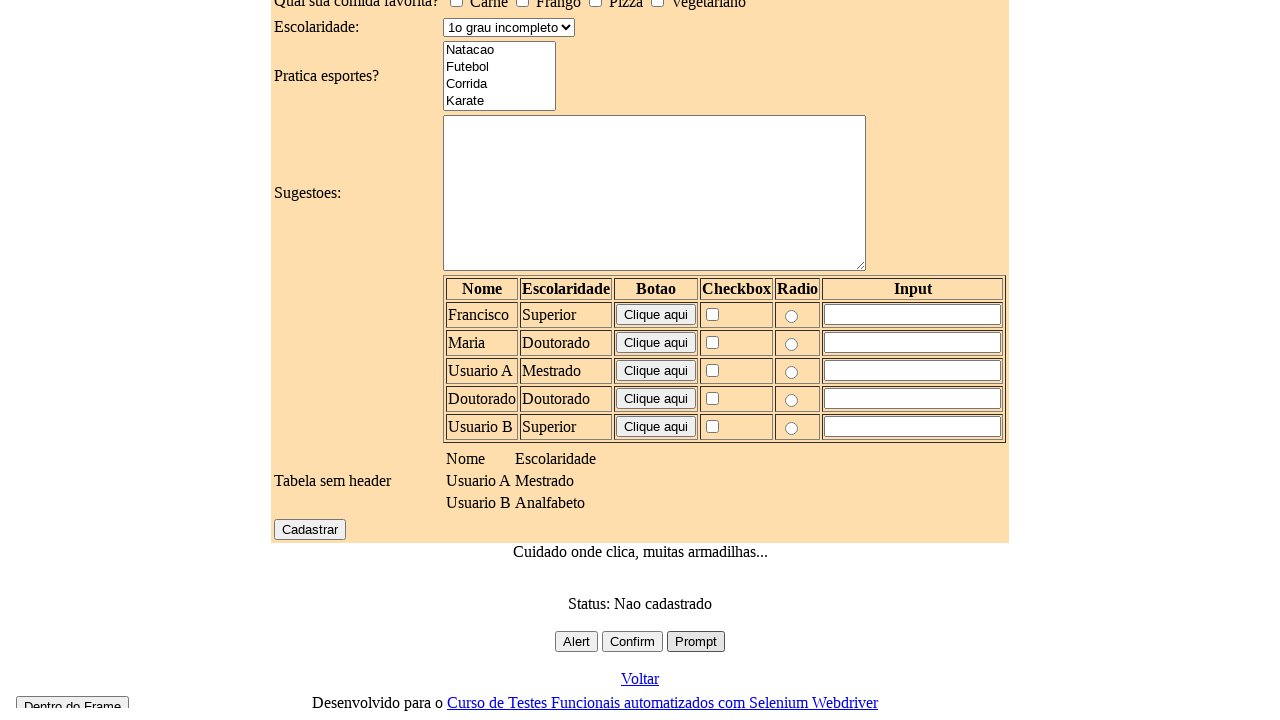

Waited for dialog sequences to complete
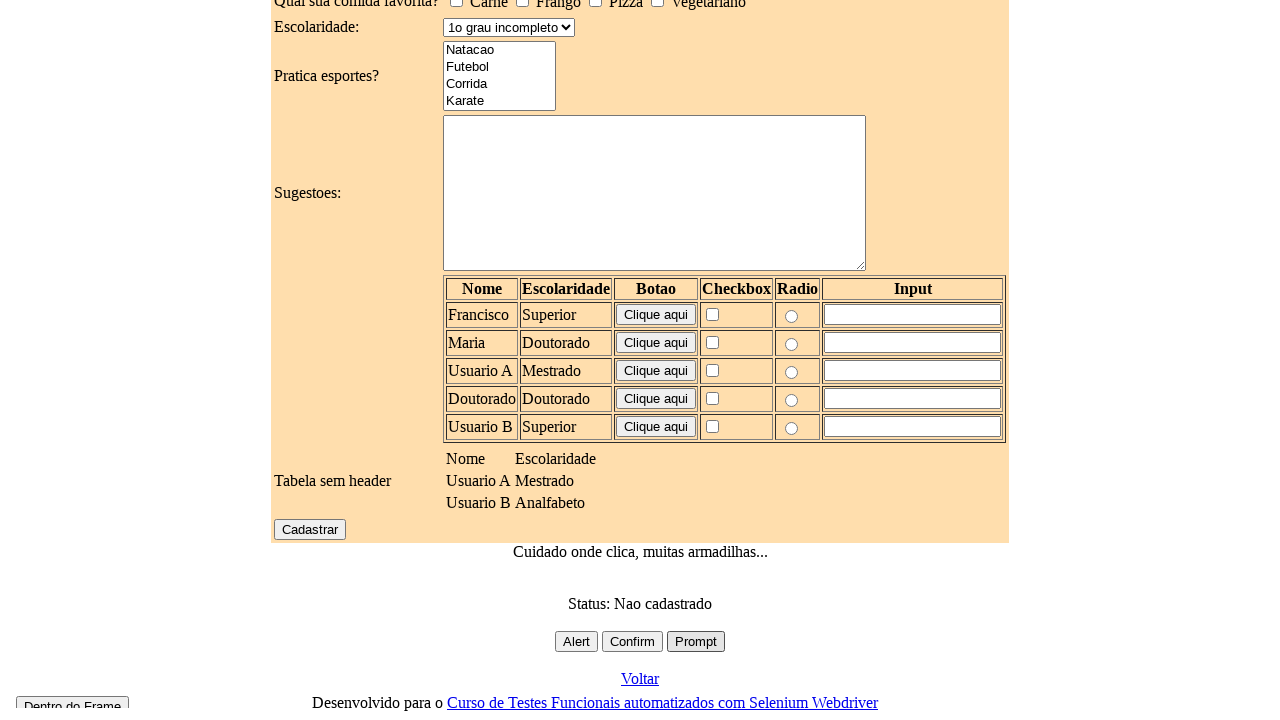

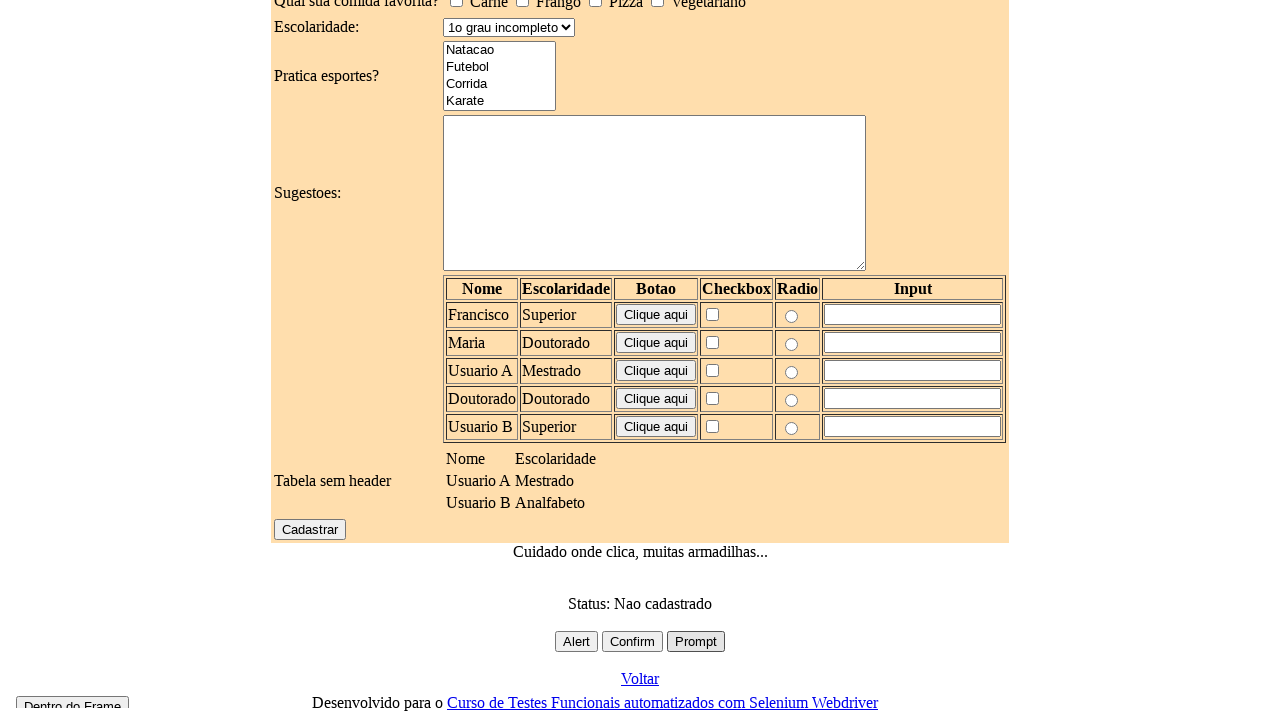